Tests ratio calculator with non-numeric values in both fields, expecting validation error

Starting URL: http://www.calculator.net/

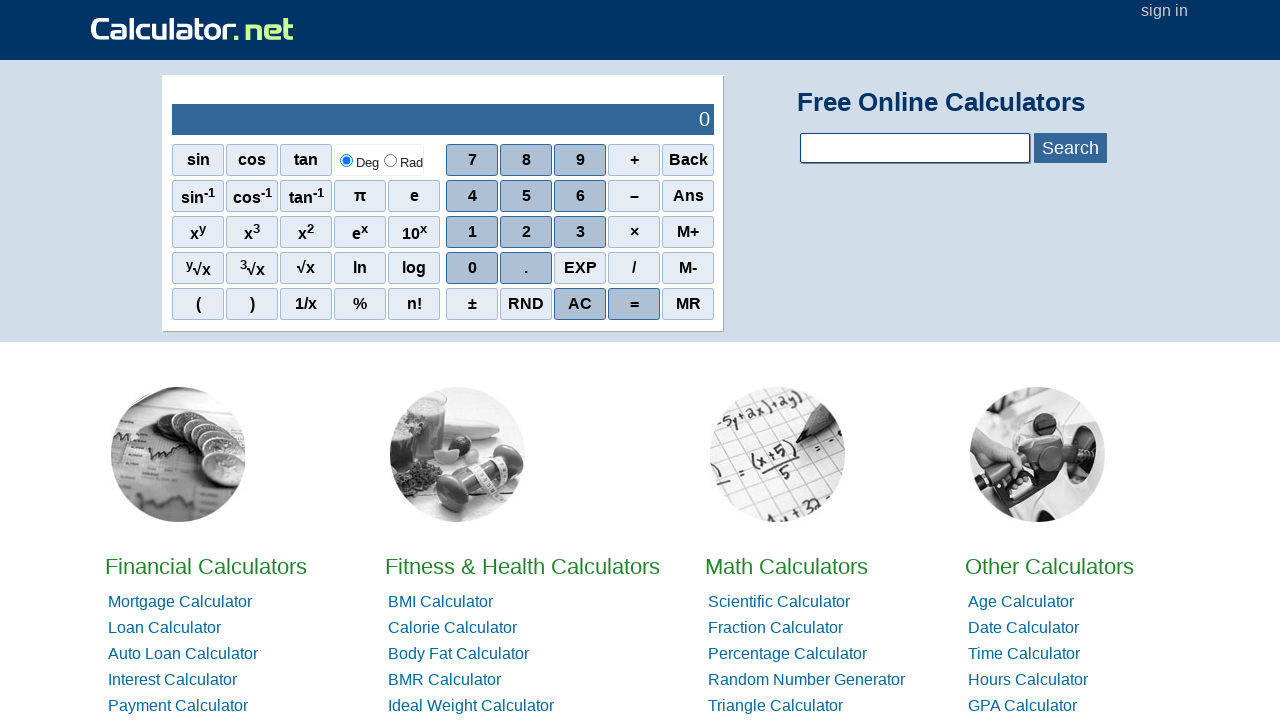

Navigated to calculator.net home page
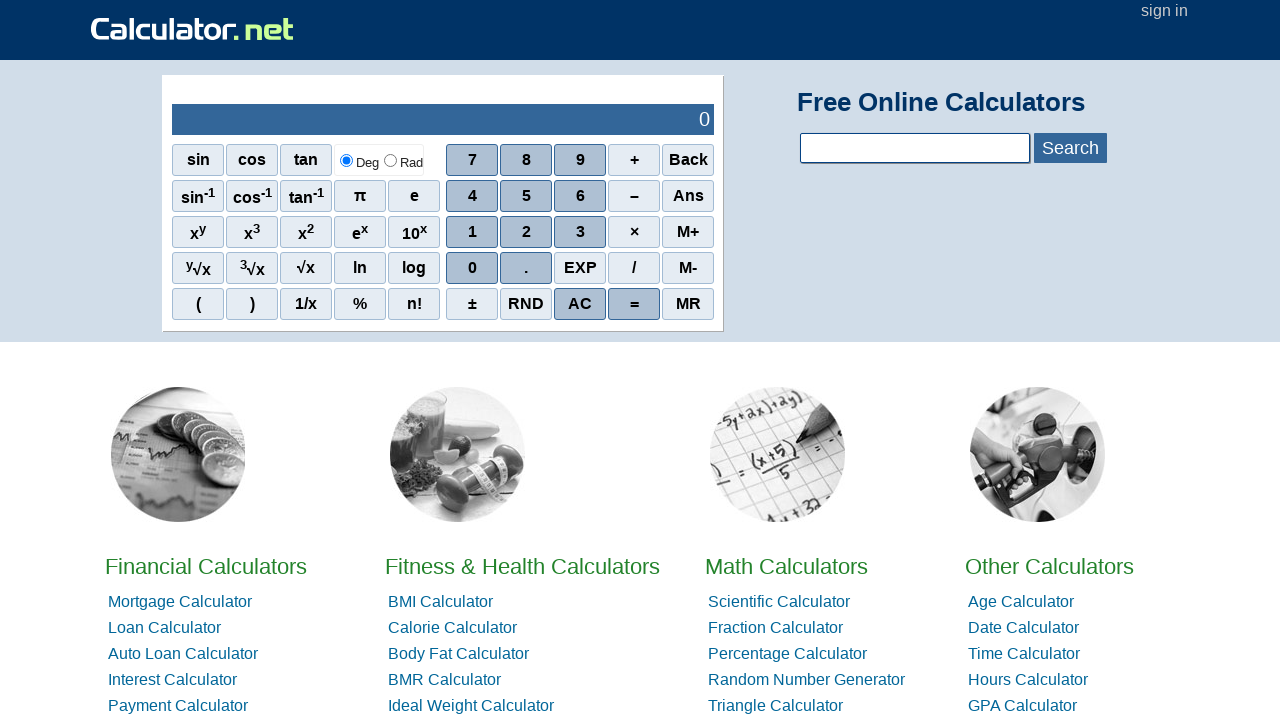

Clicked on math calculators section at (786, 566) on xpath=//*[@id='homelistwrap']/div[3]/div[2]/a
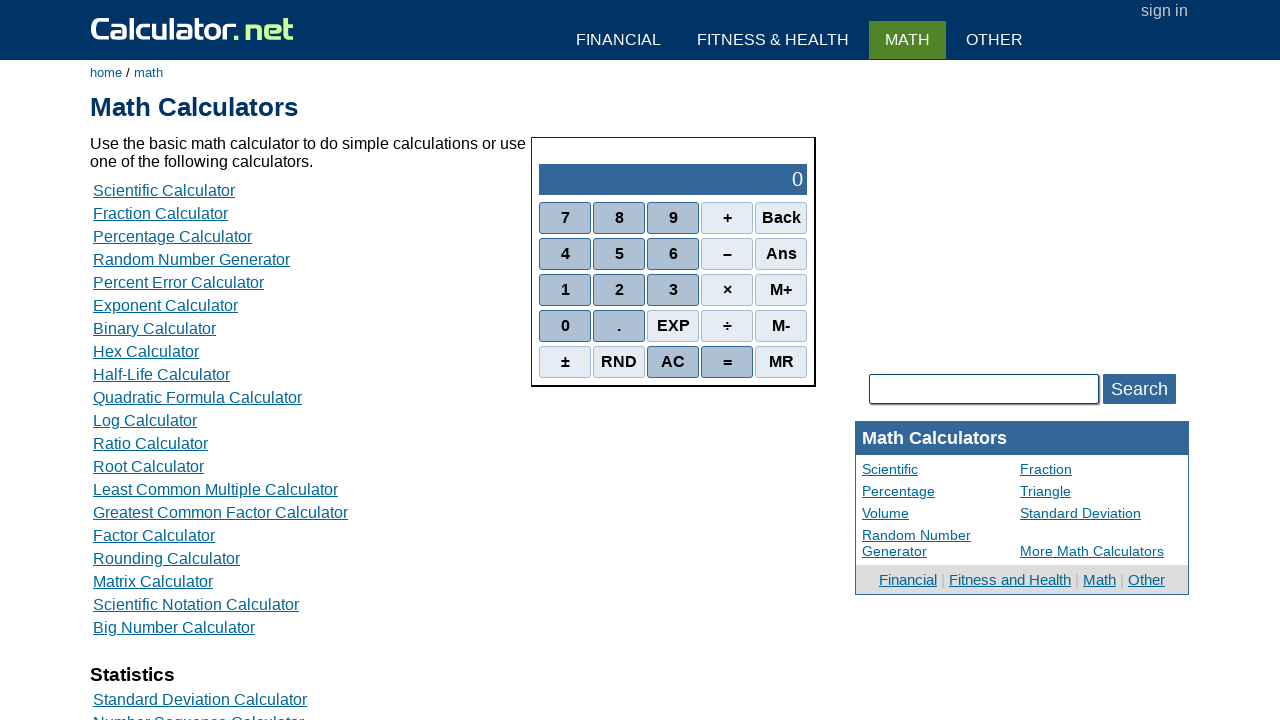

Navigated to ratio calculator at (172, 236) on xpath=//*[@id='content']/table[2]/tbody/tr/td/div[3]/a
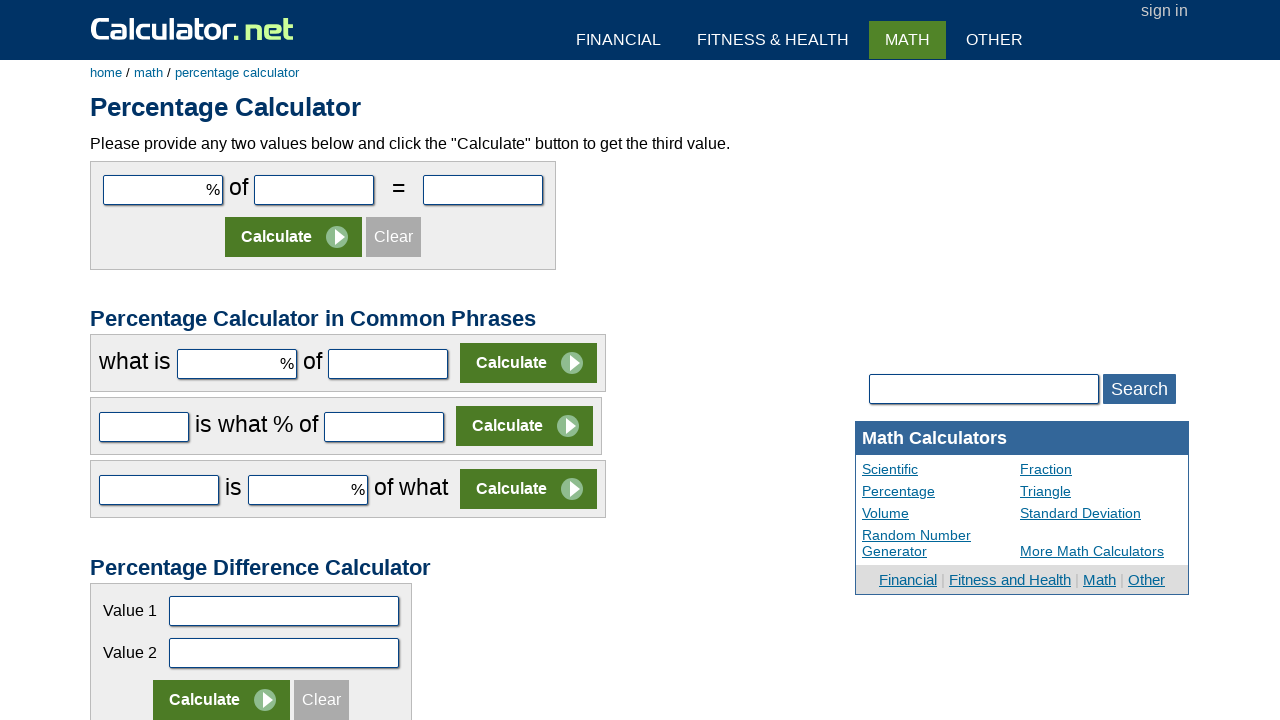

Filled first parameter field with special character '@' on #cpar1
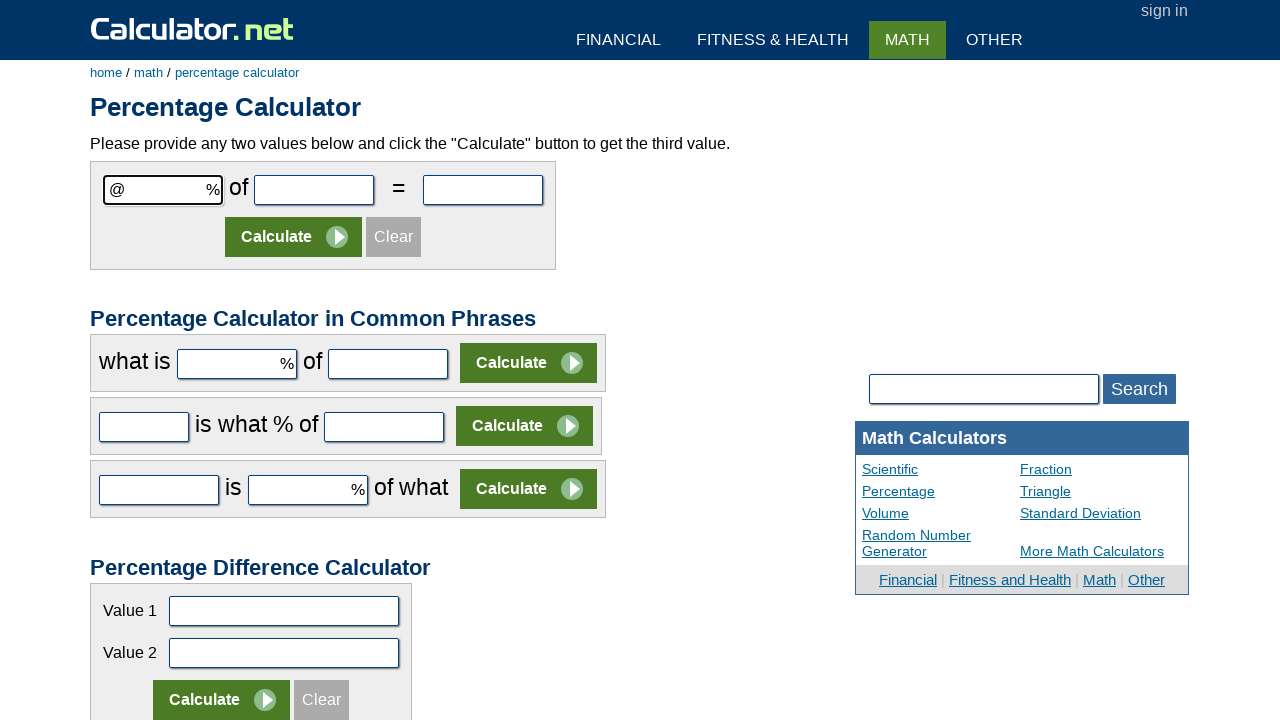

Filled second parameter field with invalid characters '.-.'  on #cpar2
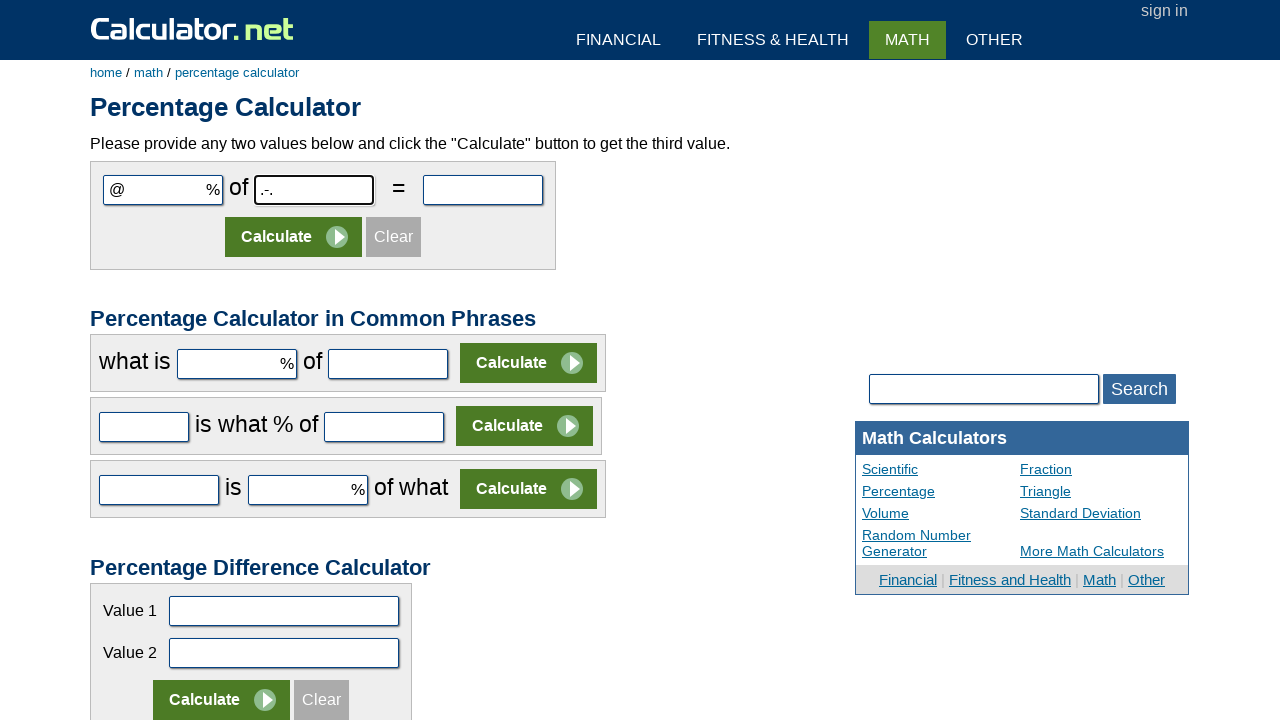

Clicked calculate button at (294, 237) on xpath=//*[@id='content']/form[1]/table/tbody/tr[2]/td/input[2]
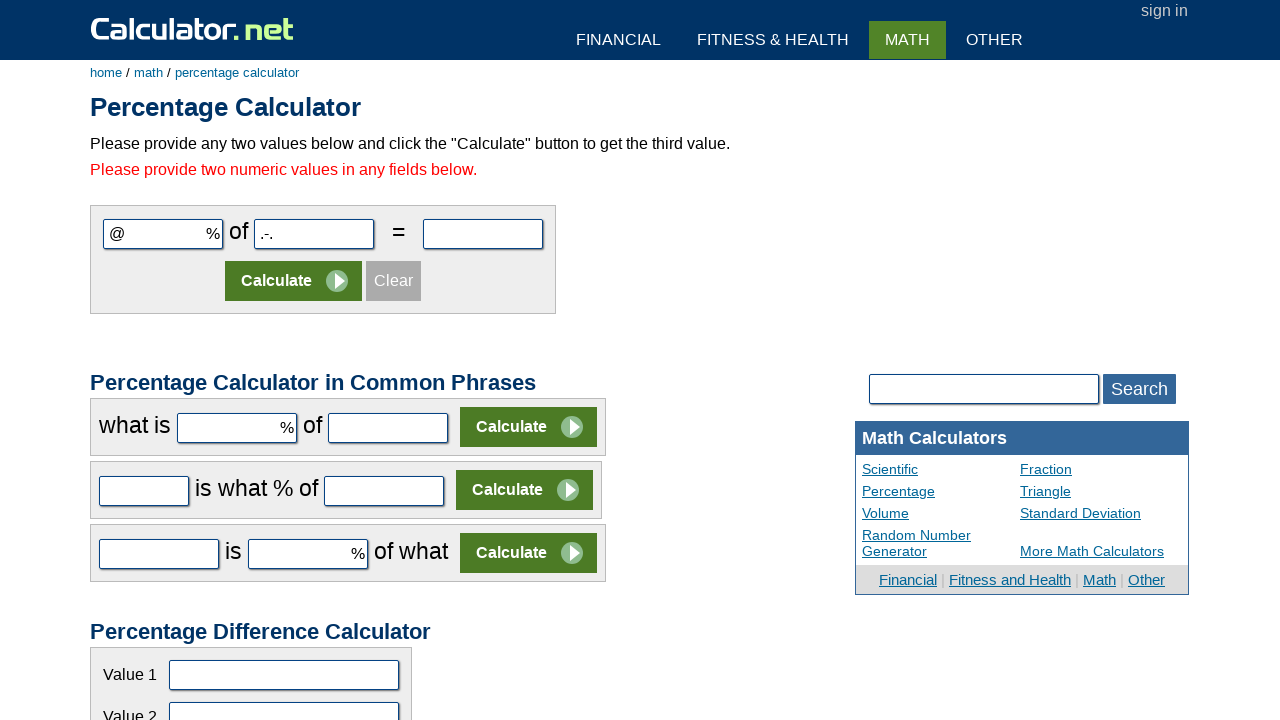

Validation error message appeared as expected
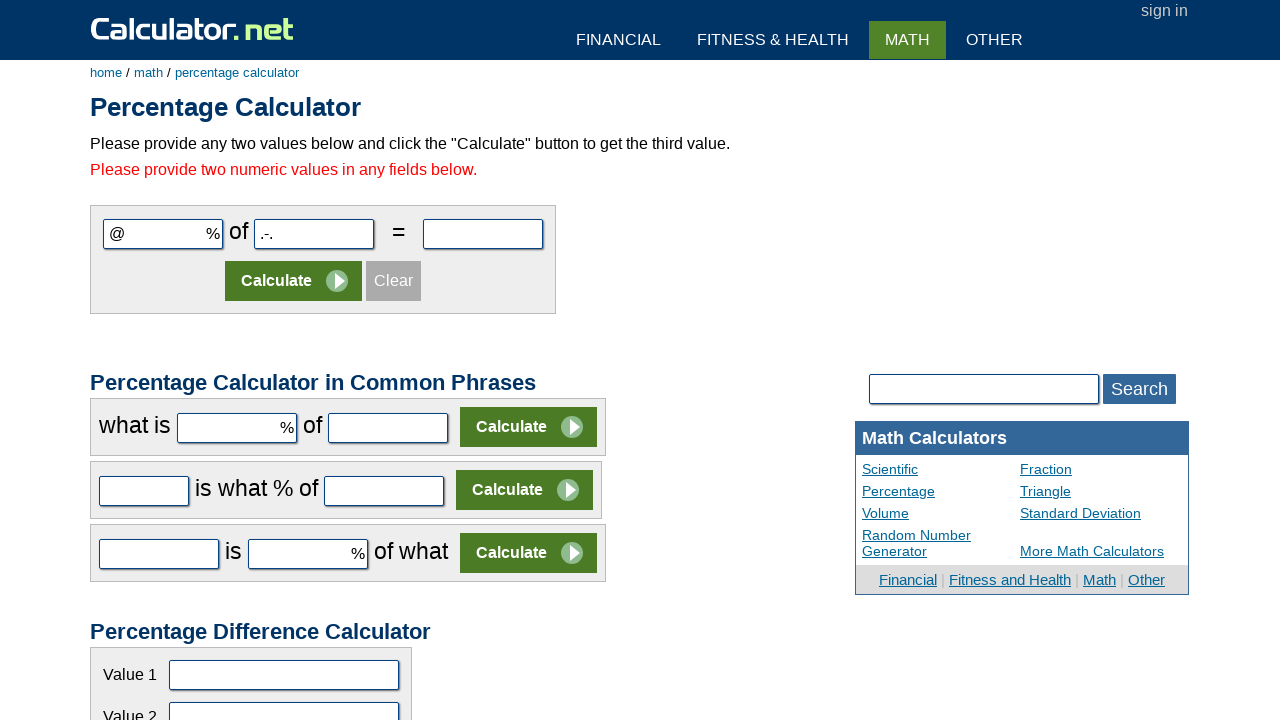

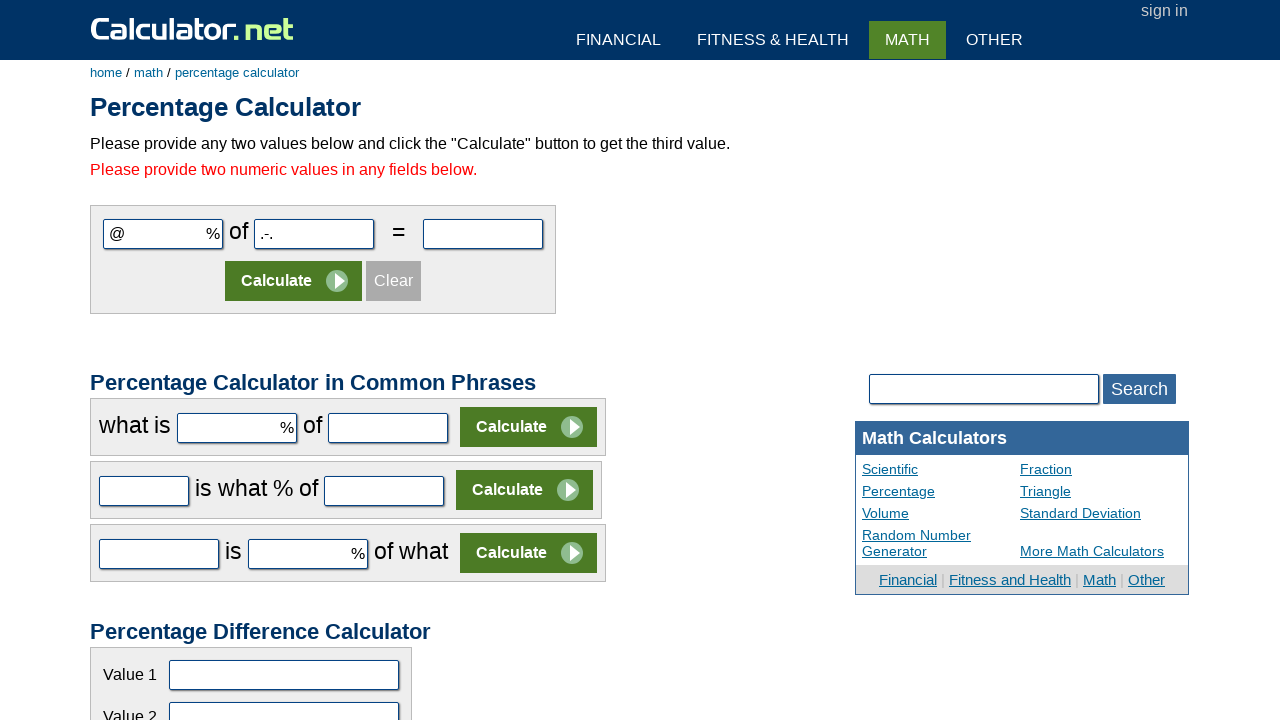